Tests form filling on OrangeHRM demo site by entering username and password fields

Starting URL: https://opensource-demo.orangehrmlive.com/

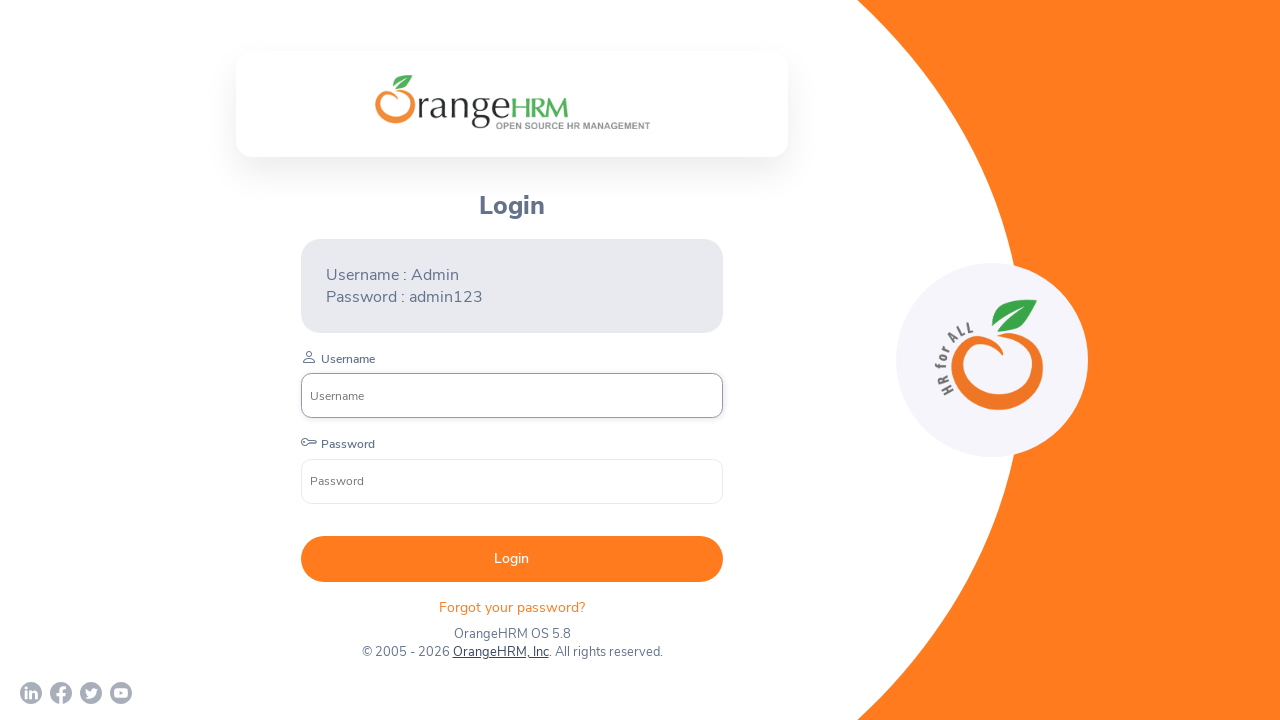

Filled username field with 'testuser2024' on input[name='username']
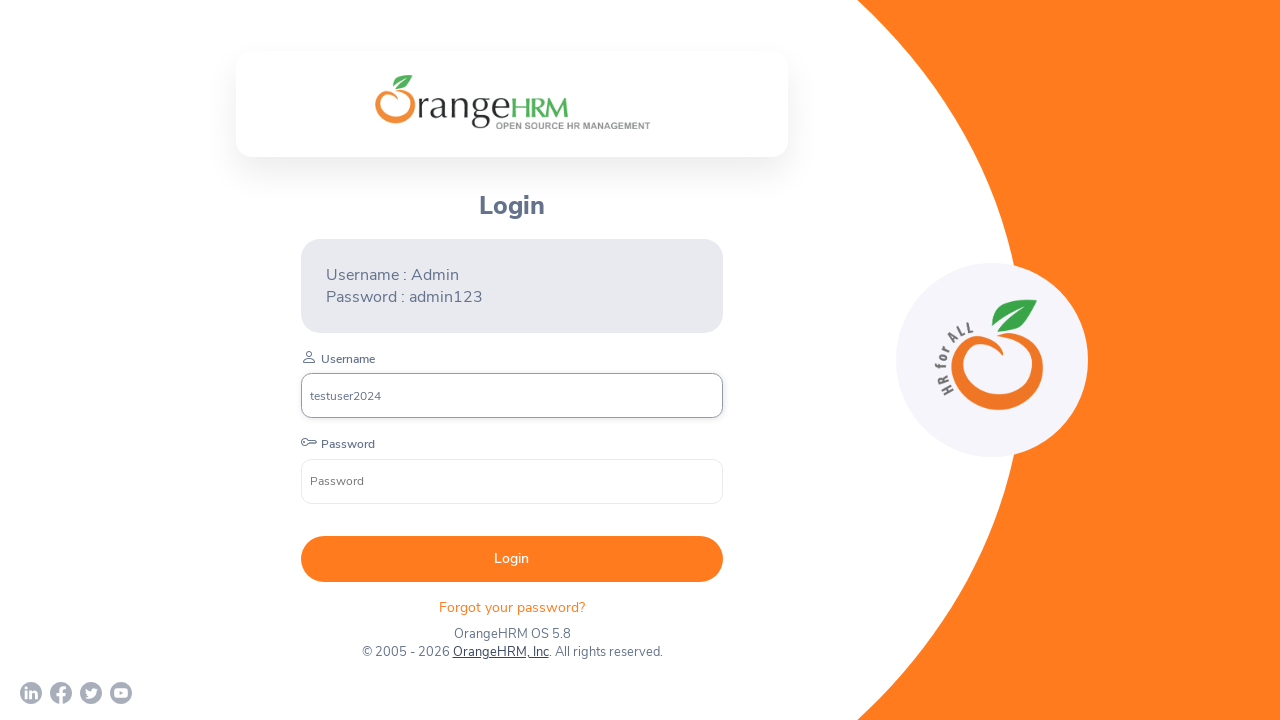

Filled password field with 'testpass789' on input[name='password']
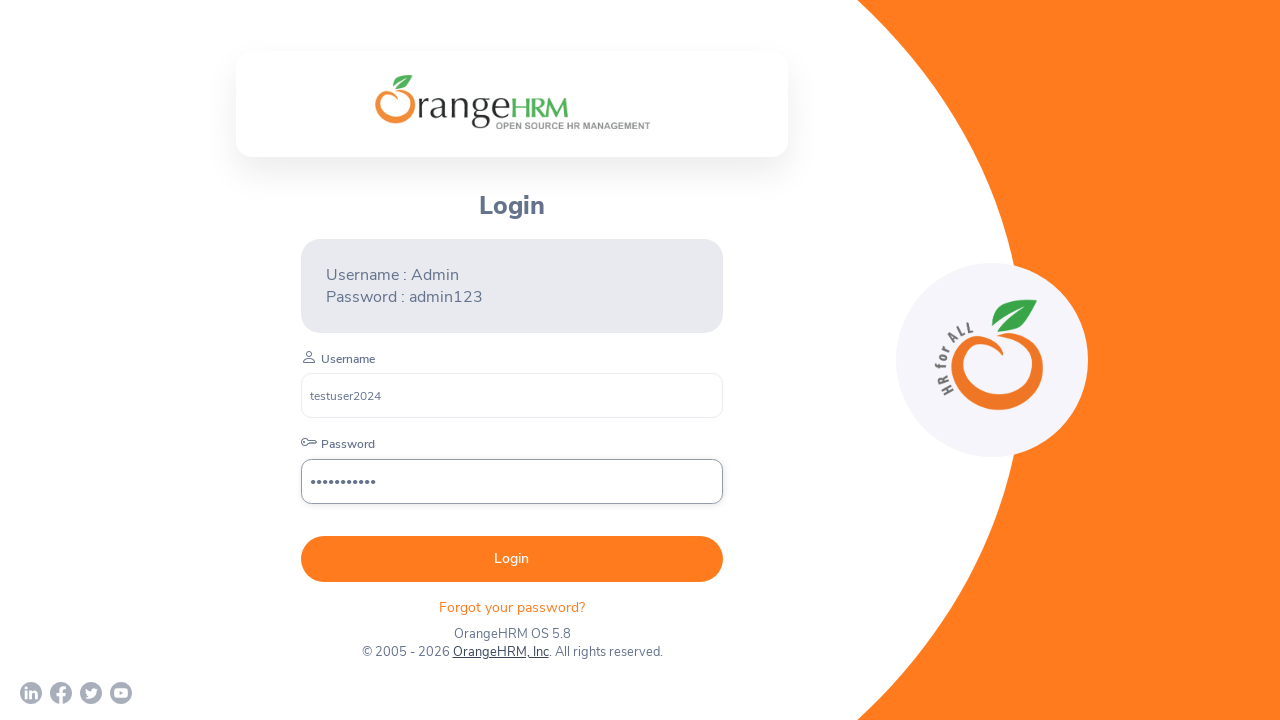

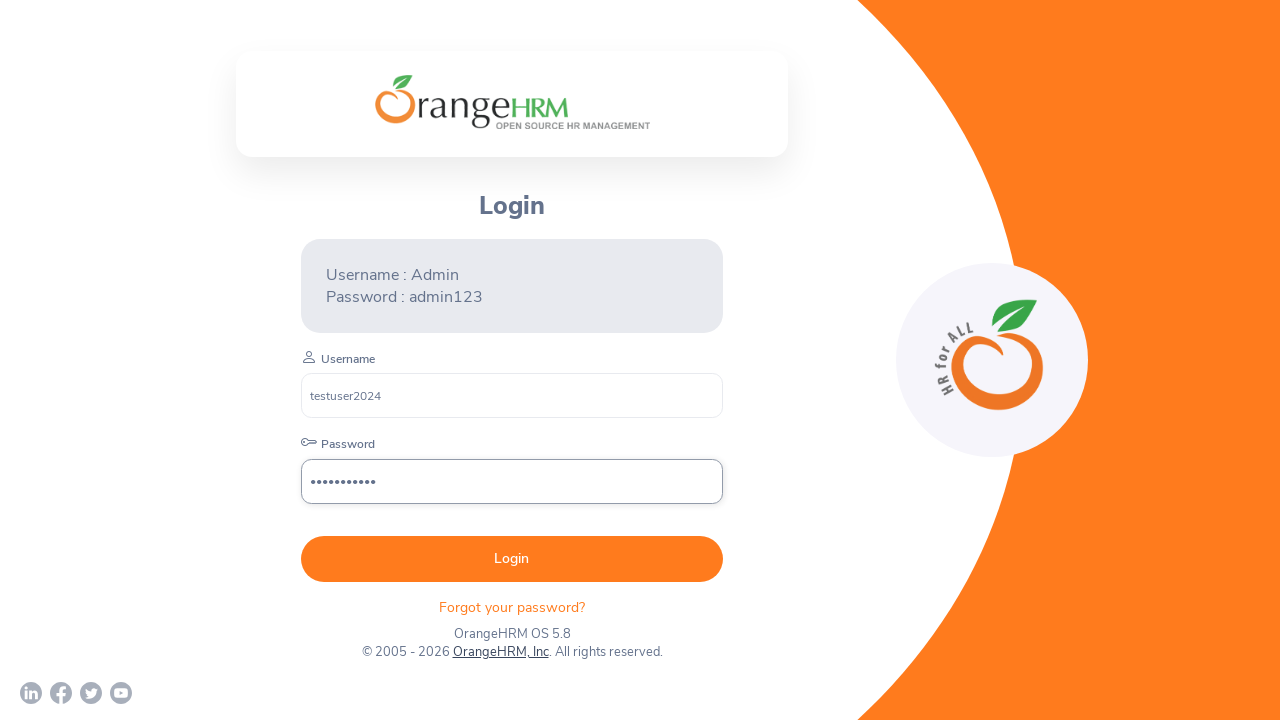